Tests drag and drop functionality by dragging an element from source to target within an iframe on jQuery UI demo page

Starting URL: https://jqueryui.com/droppable/

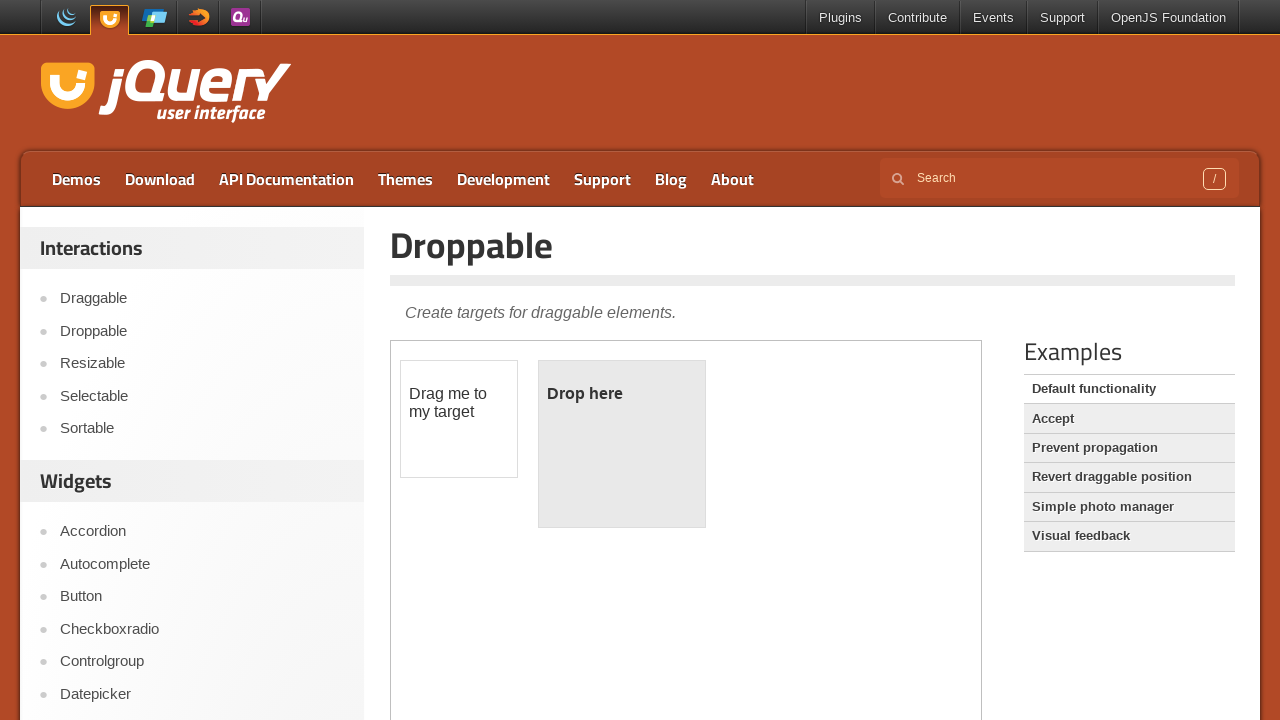

Navigated to jQuery UI droppable demo page
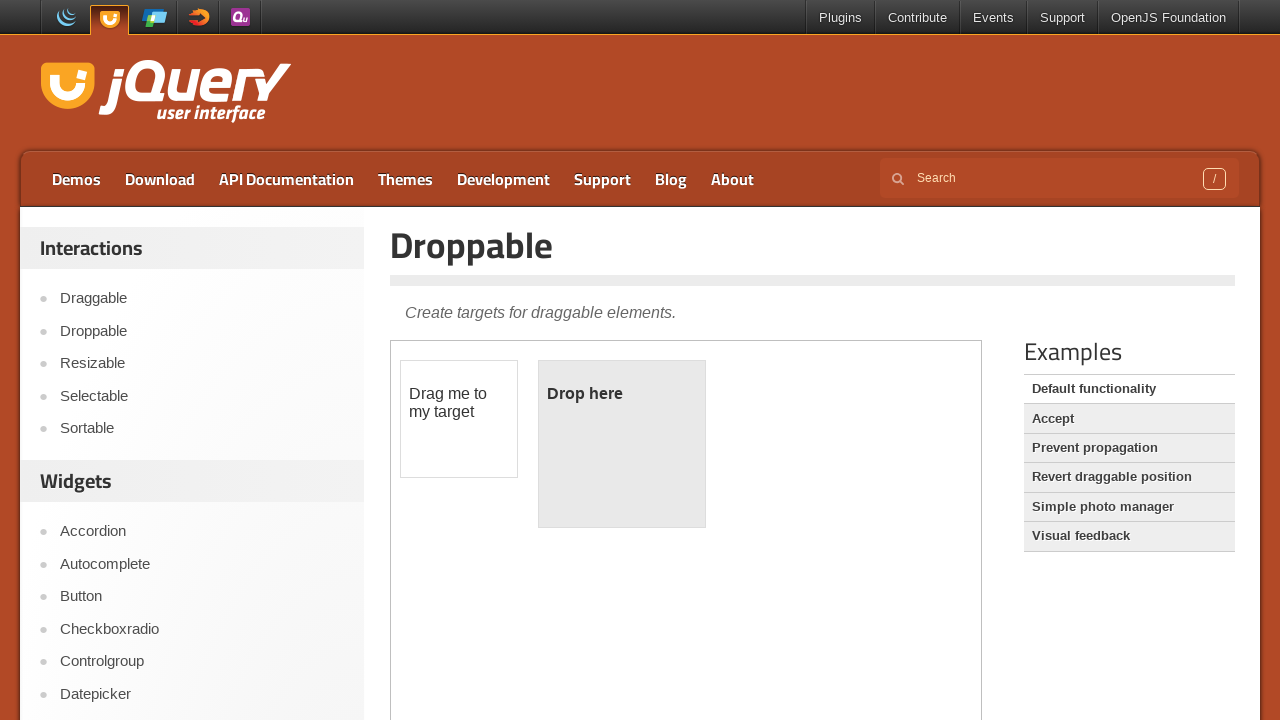

Located the iframe containing drag and drop demo
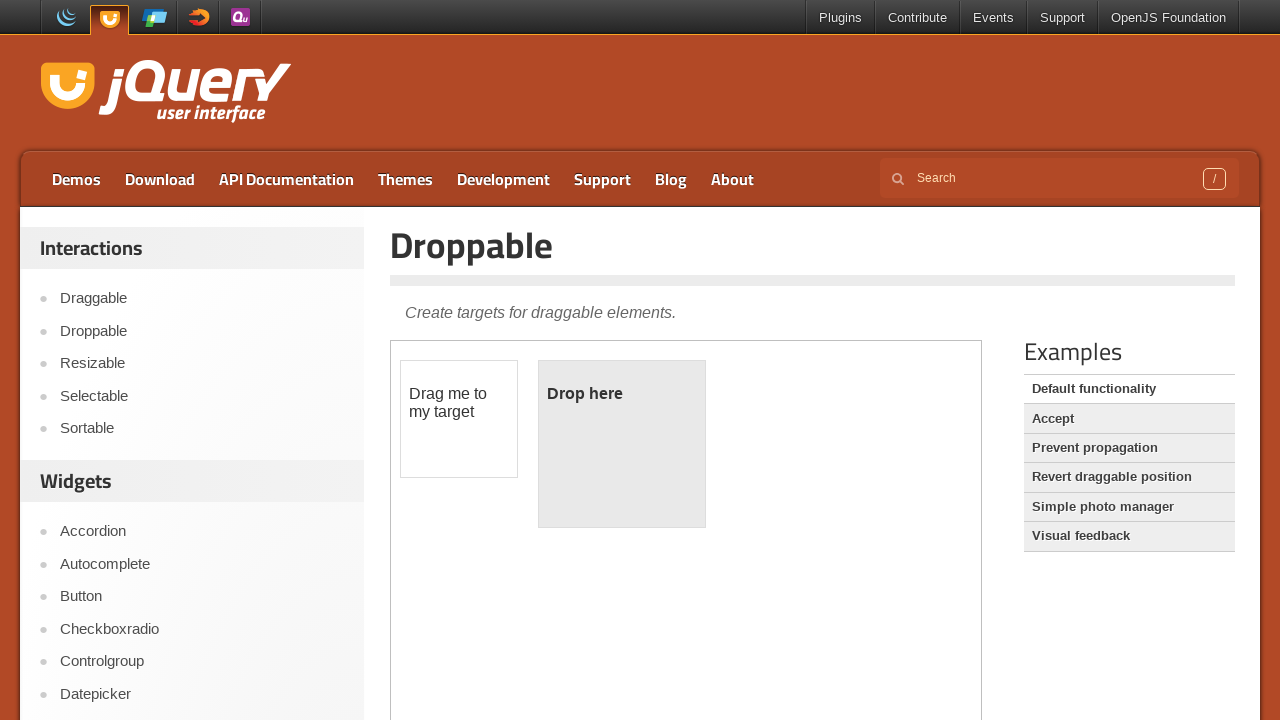

Located the draggable element with id 'draggable'
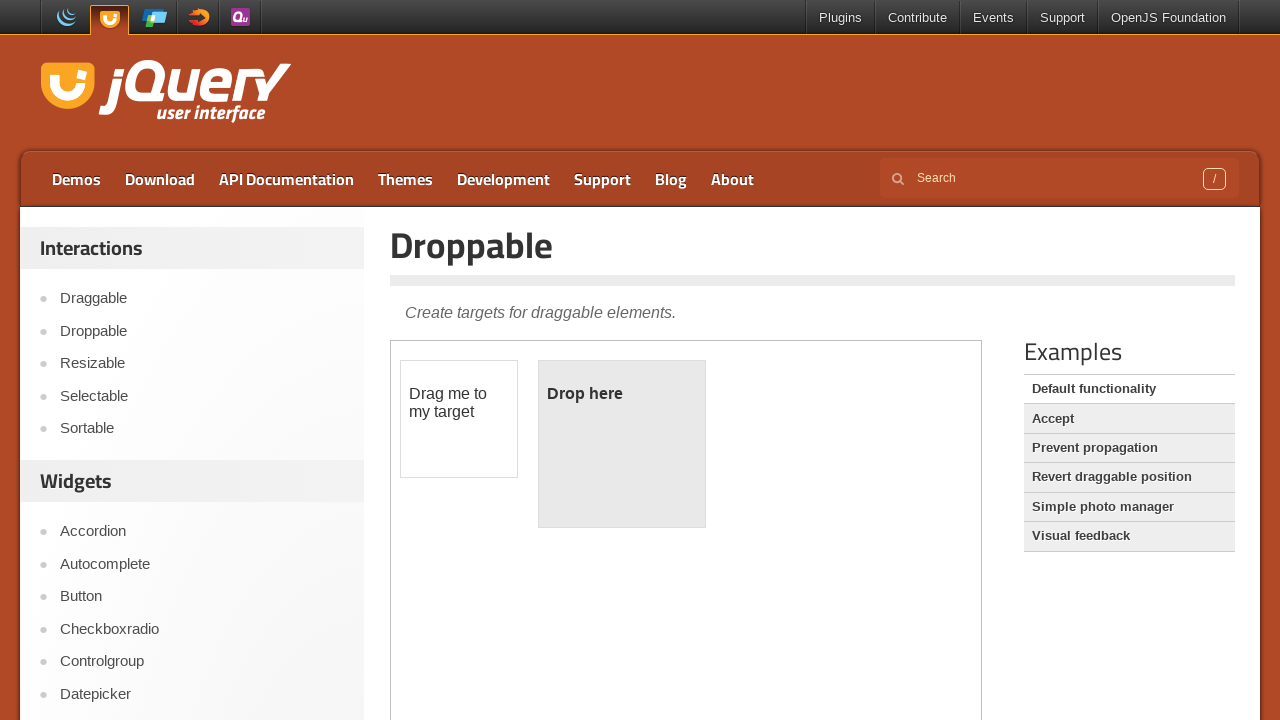

Located the droppable element with id 'droppable'
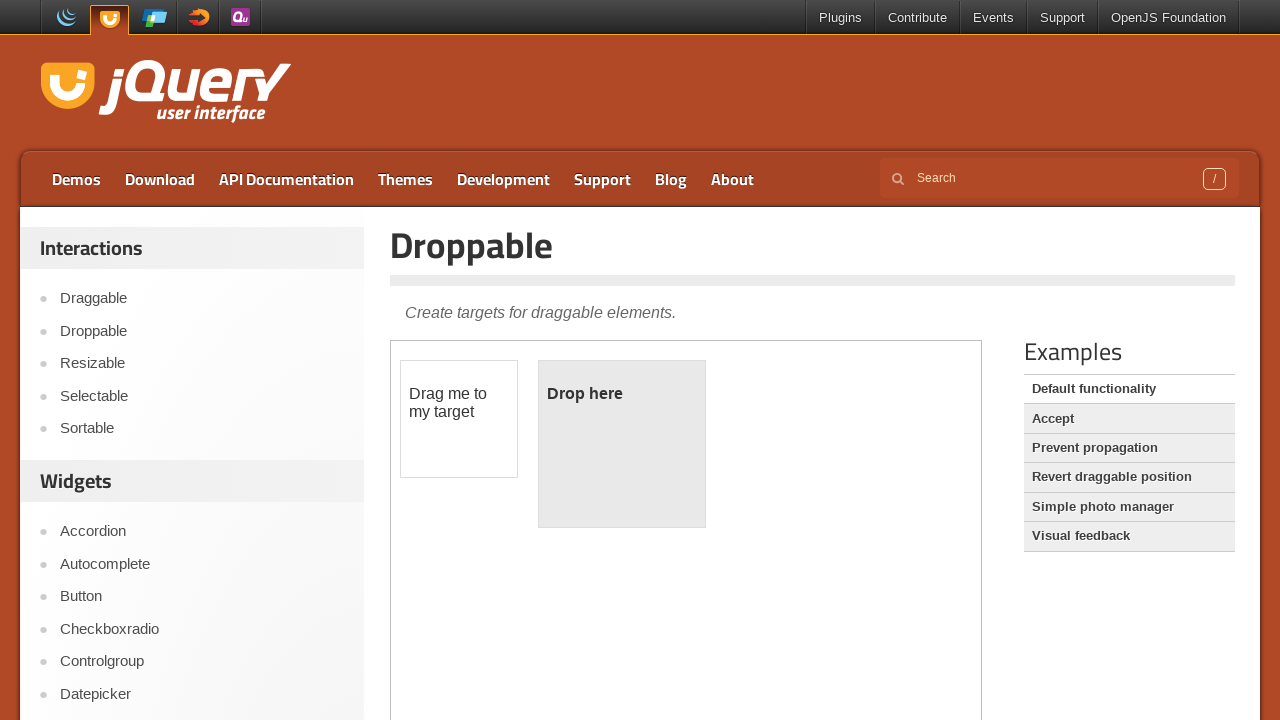

Dragged draggable element to droppable element at (622, 444)
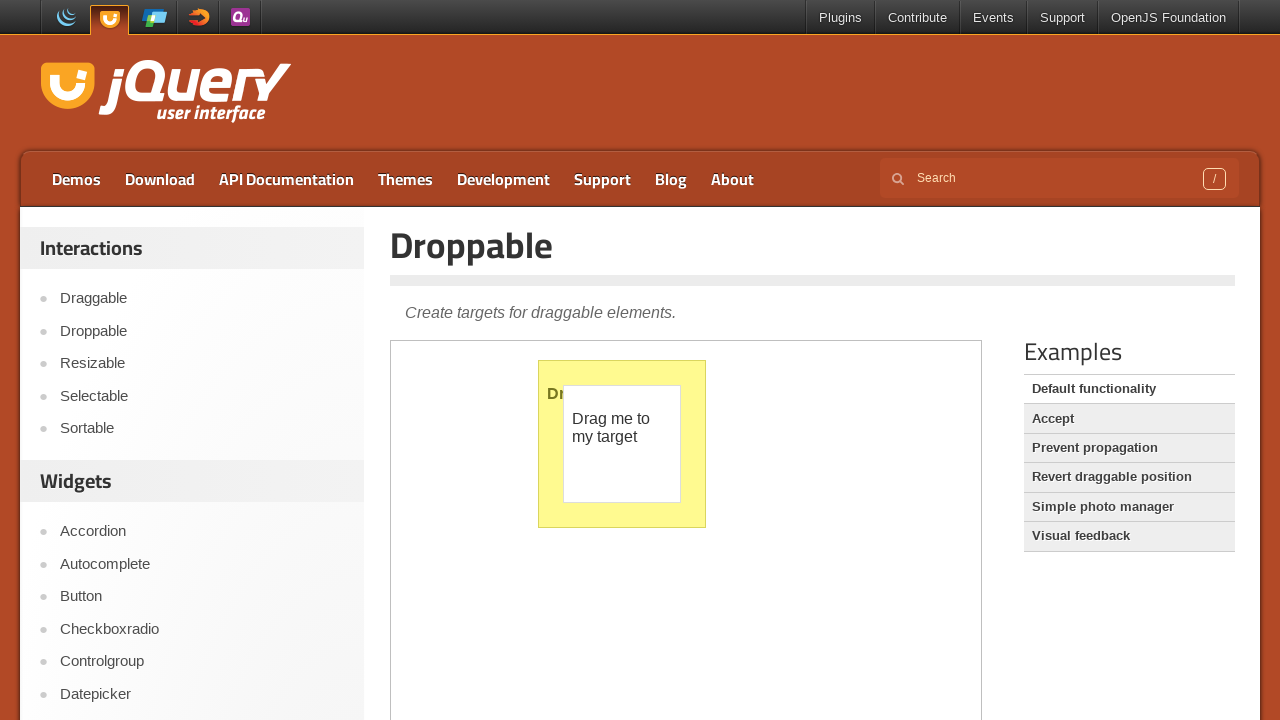

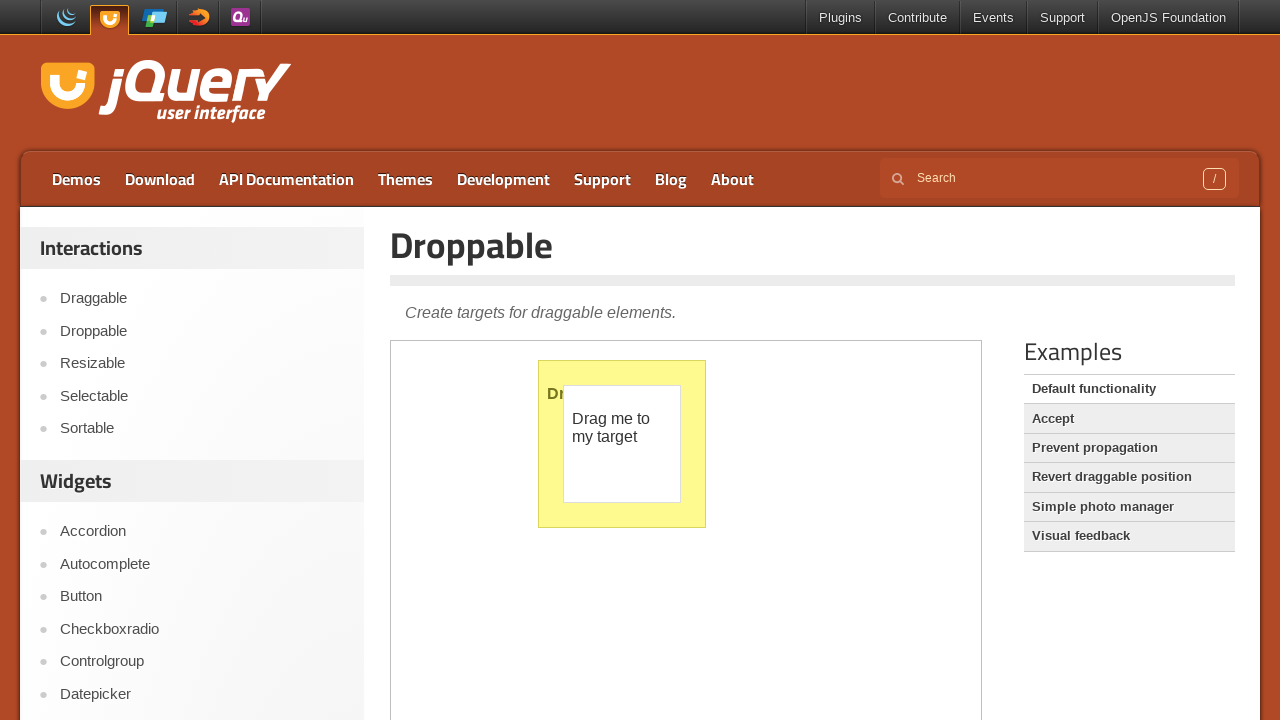